Tests date dropdown selection functionality by selecting day, month, and year values from separate dropdown menus to form a date of birth

Starting URL: https://vitalets.github.io/combodate/

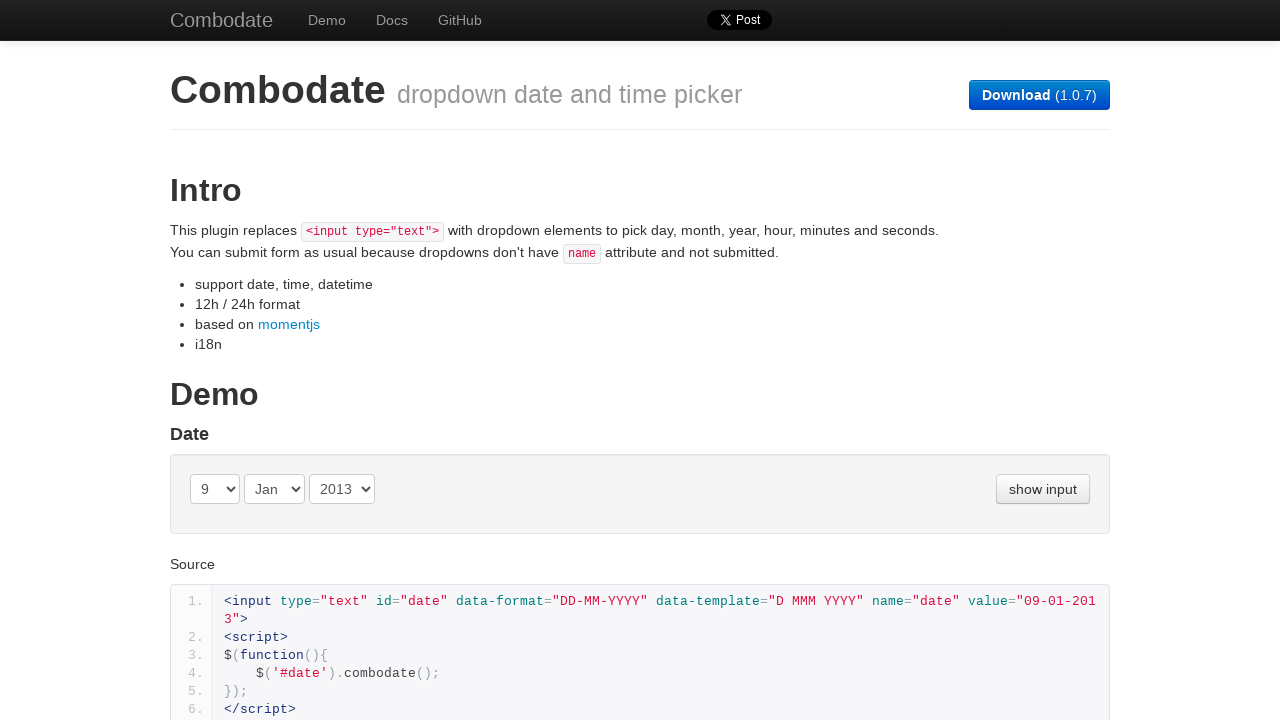

Selected day '20' from the day dropdown on (//select[@class='day '])[1]
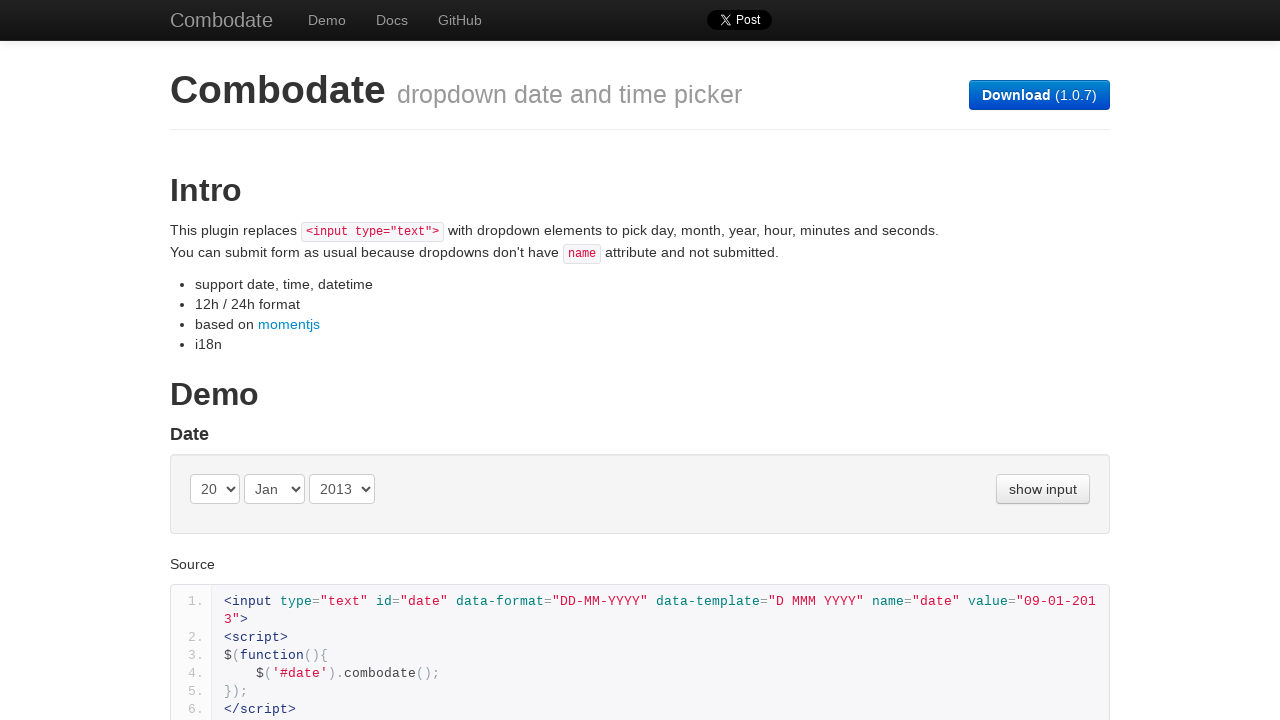

Selected month at index 5 (June) from the month dropdown on (//select[@class='month '])[1]
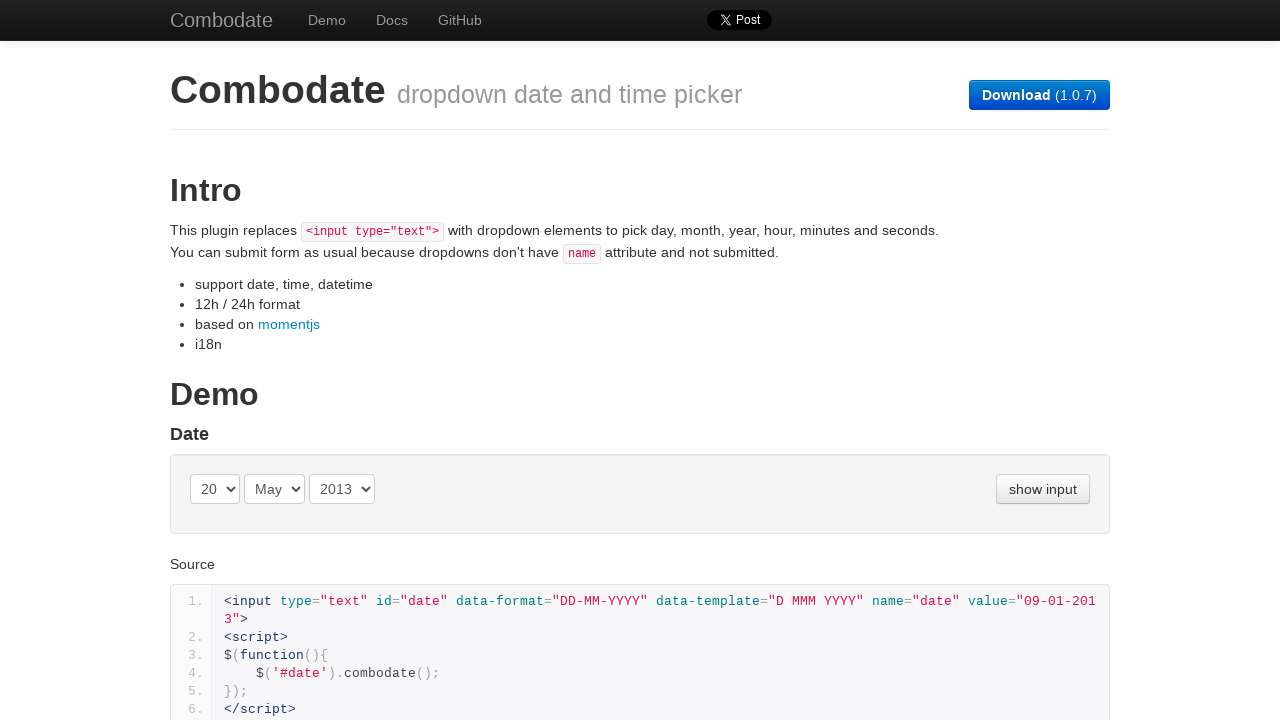

Selected year '1995' from the year dropdown on (//select[@class='year '])[1]
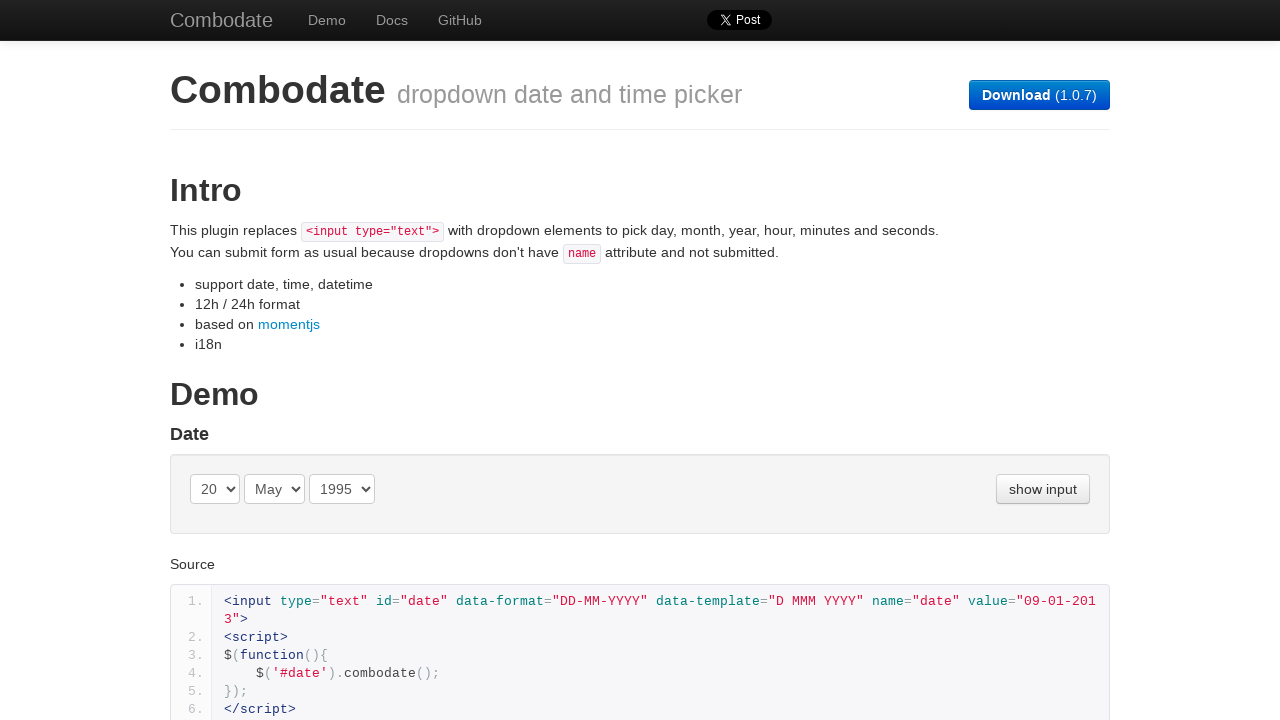

Selected day '25' from the day dropdown, overwriting previous selection on (//select[@class='day '])[1]
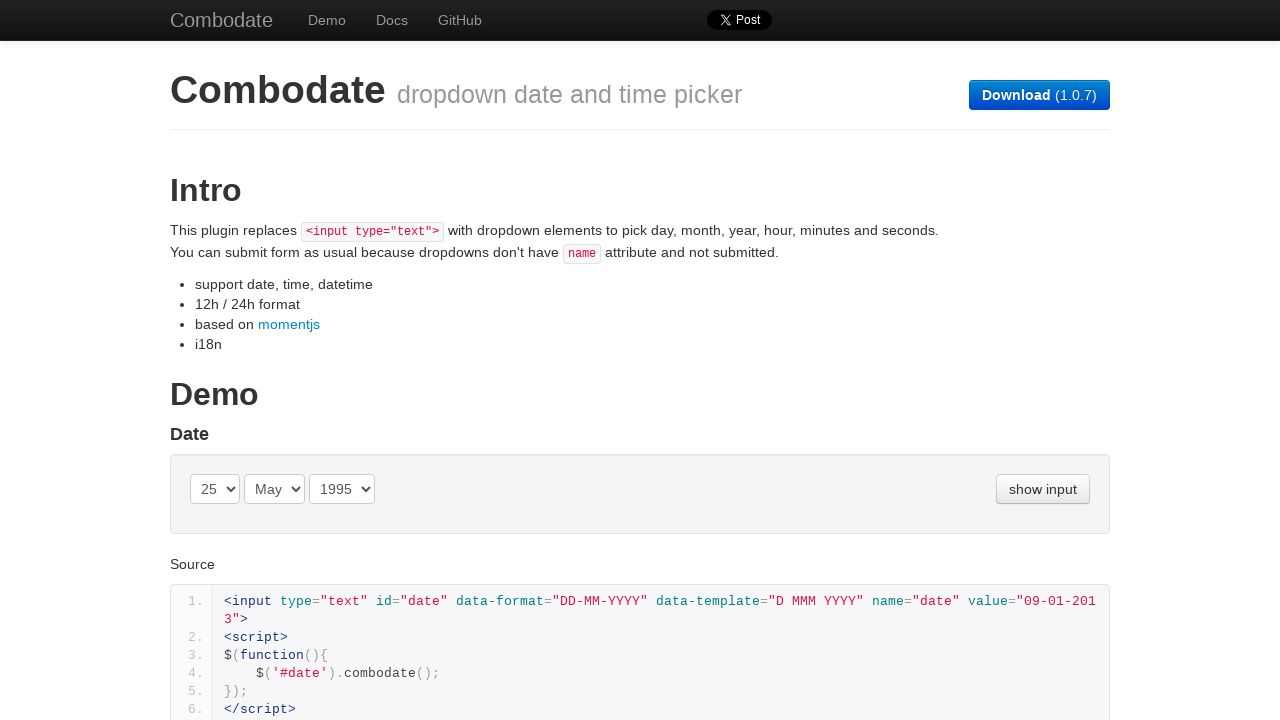

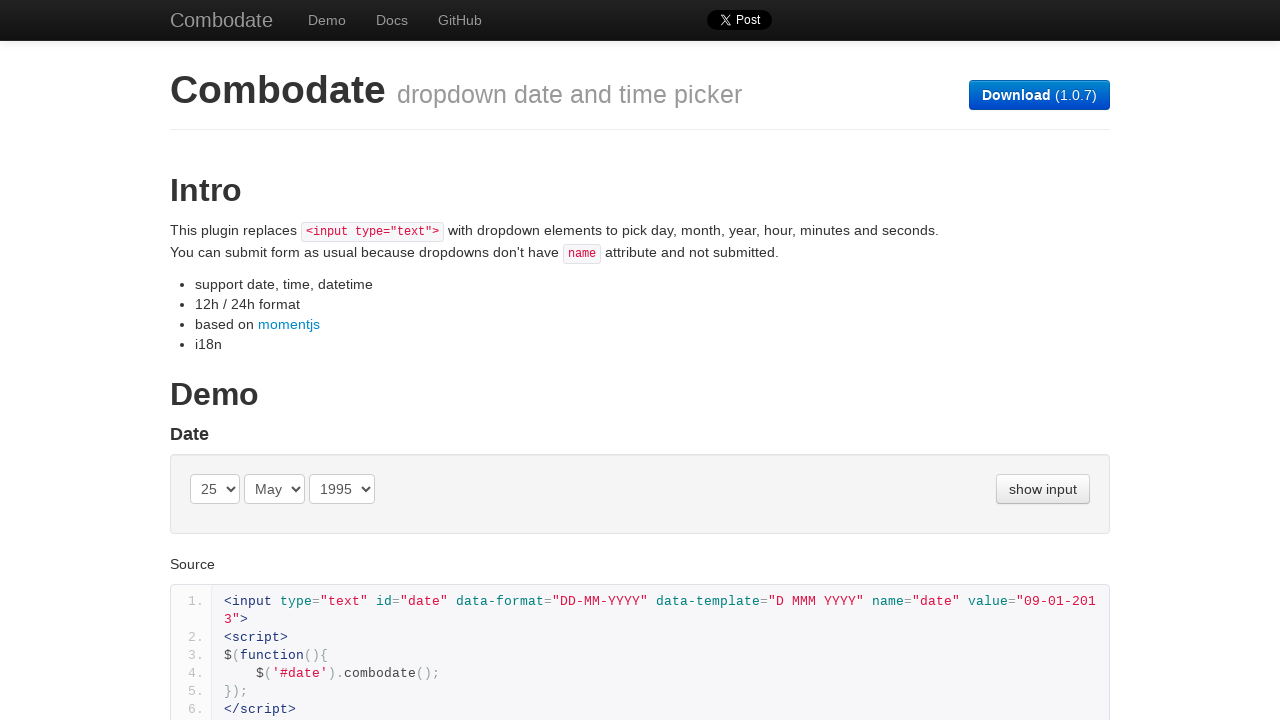